Tests clicking on the Selenium Training button and verifies the enrollment page heading is displayed correctly

Starting URL: https://www.toolsqa.com/

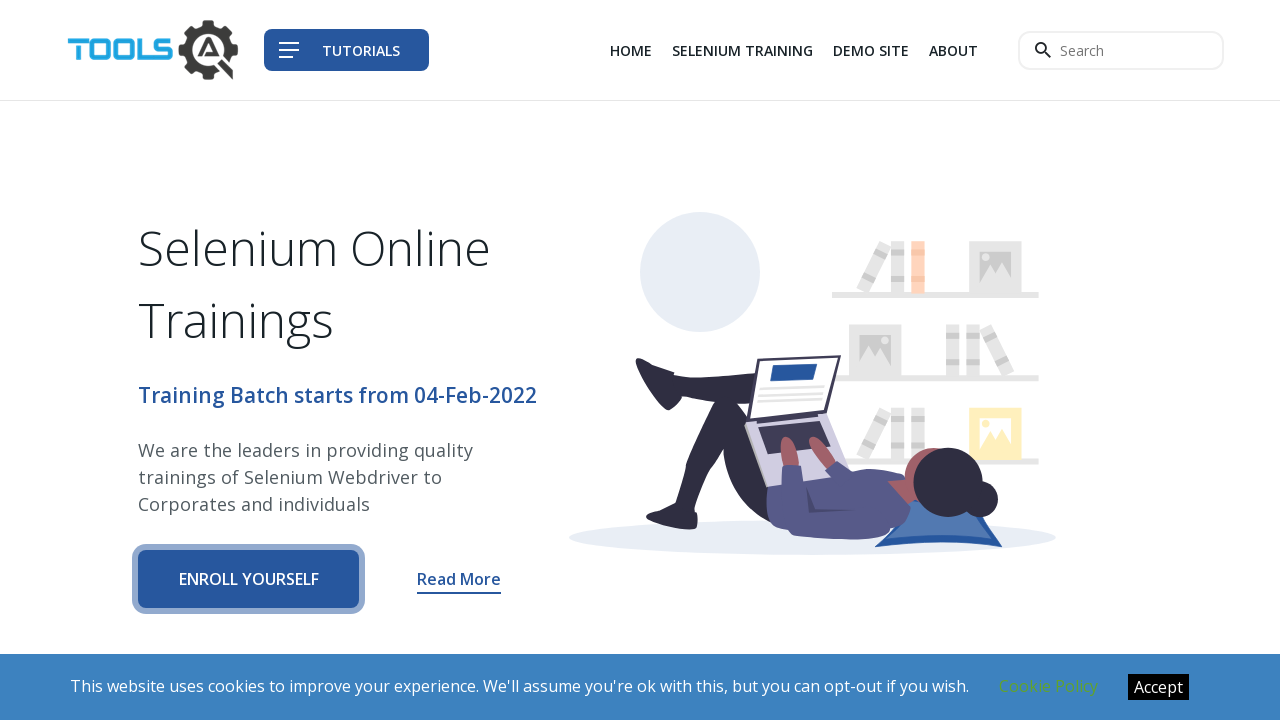

Clicked on the Selenium Training button at (742, 50) on a[href='/selenium-training?q=headers']
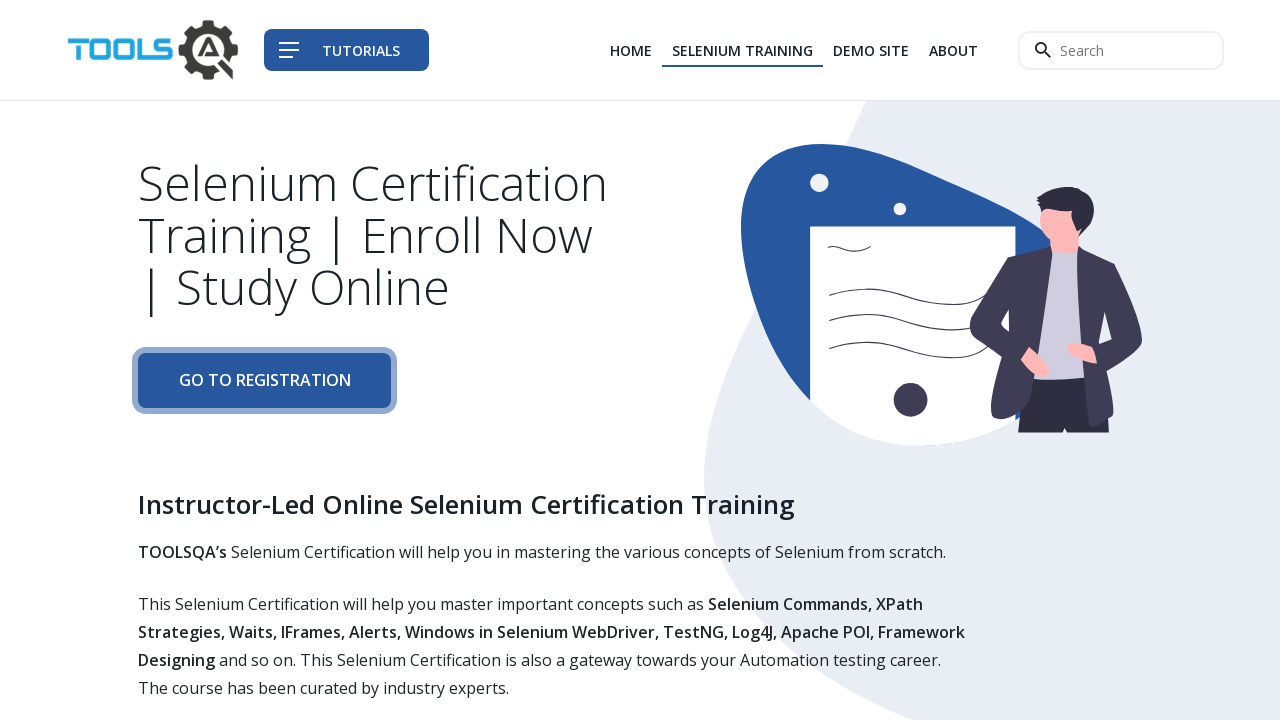

Enrollment page heading loaded successfully
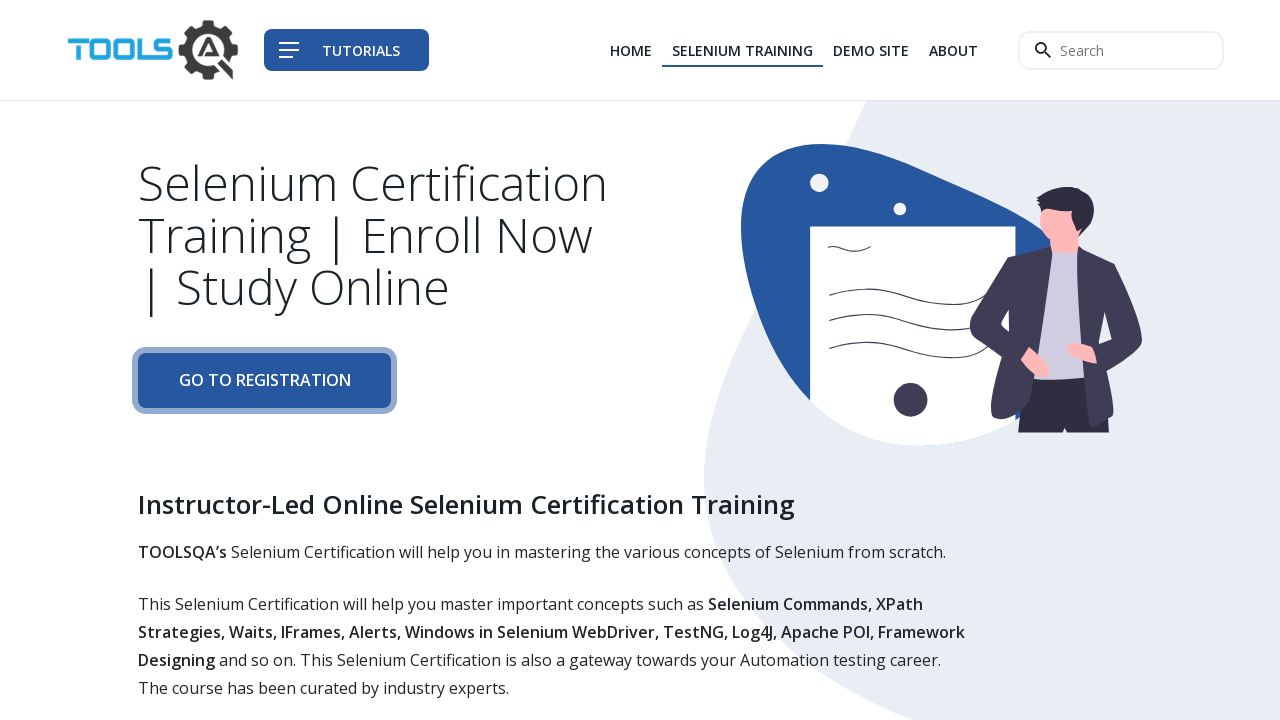

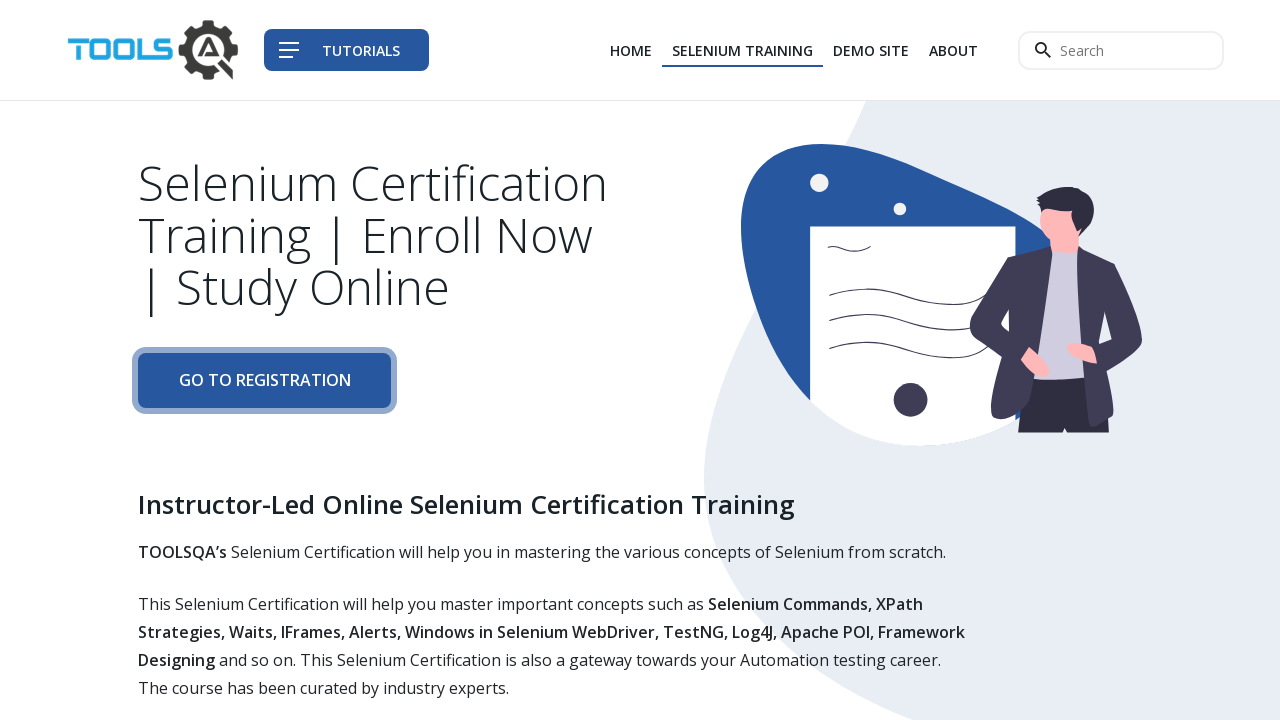